Navigates to the locators page and verifies that both headings are displayed and buttons are clickable

Starting URL: https://acctabootcamp.github.io/site/examples/locators

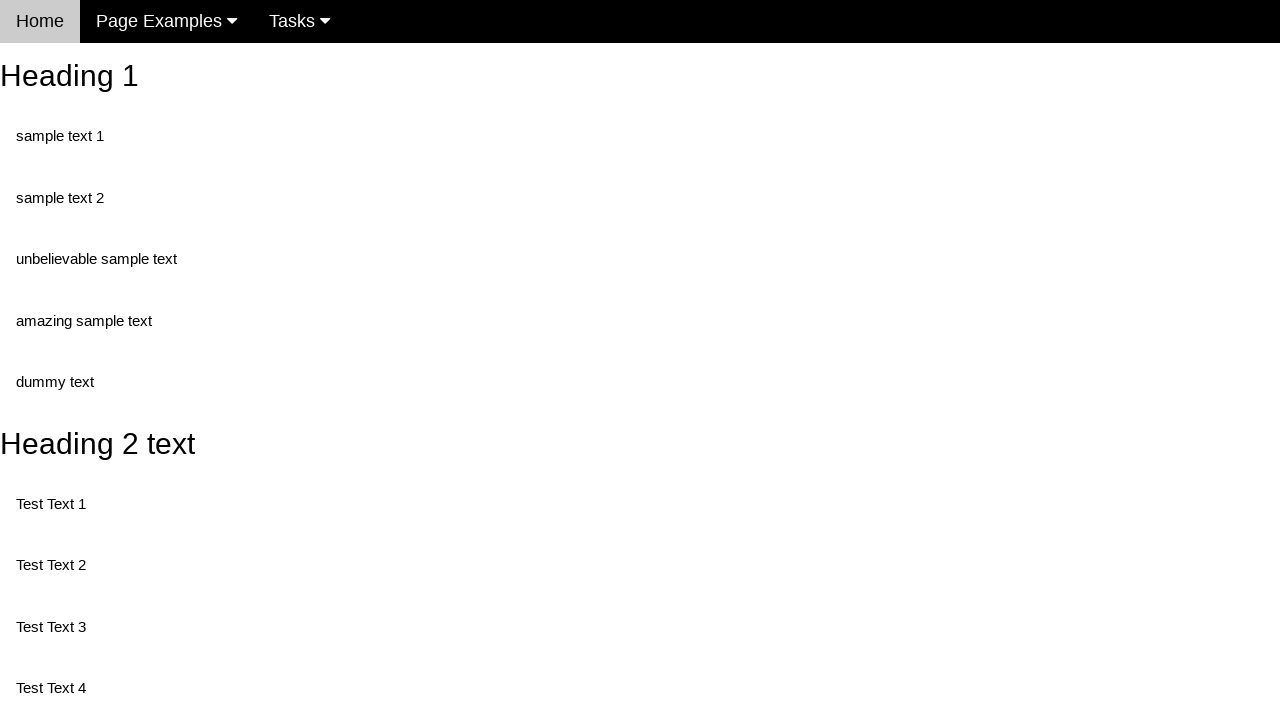

Navigated to locators page
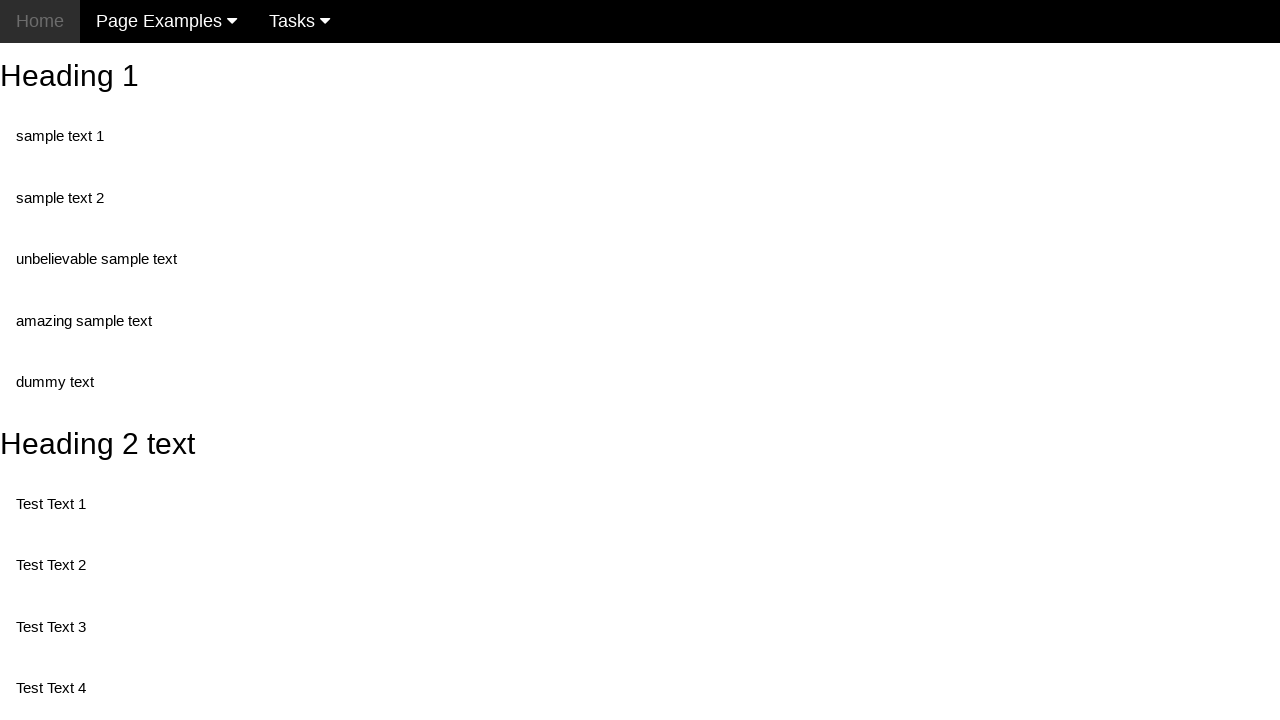

First heading element loaded
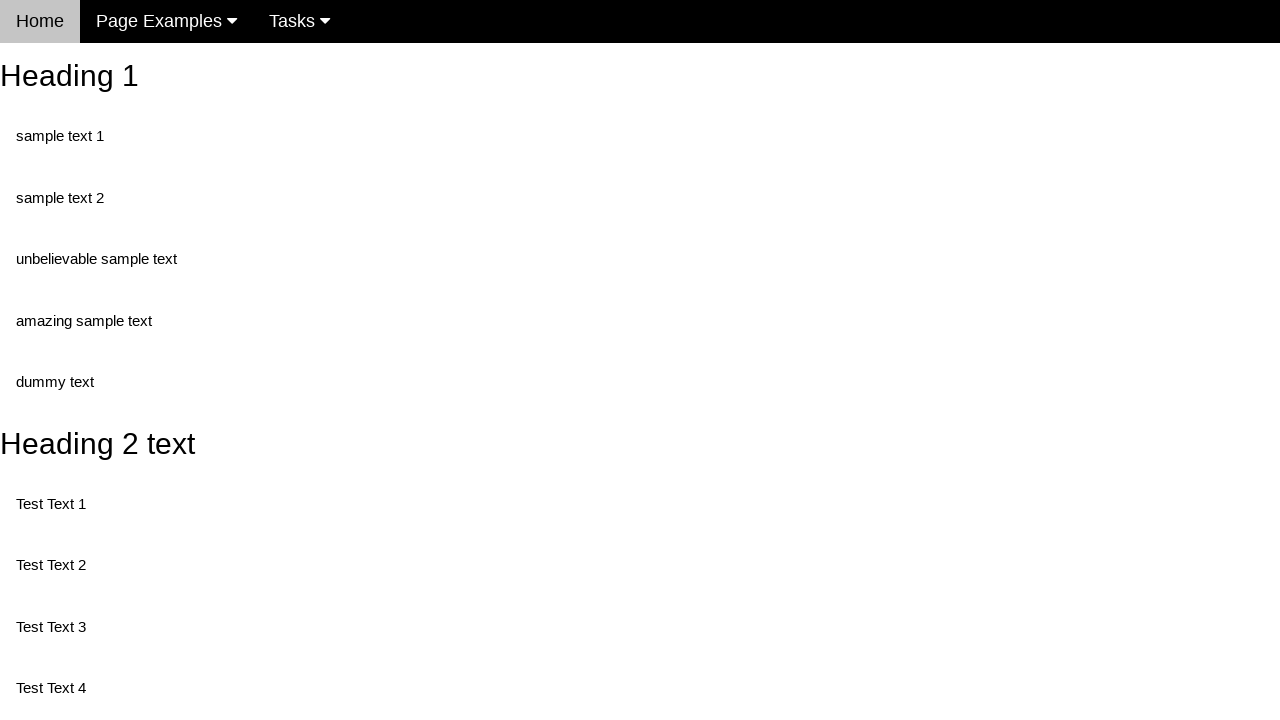

Verified first heading is visible
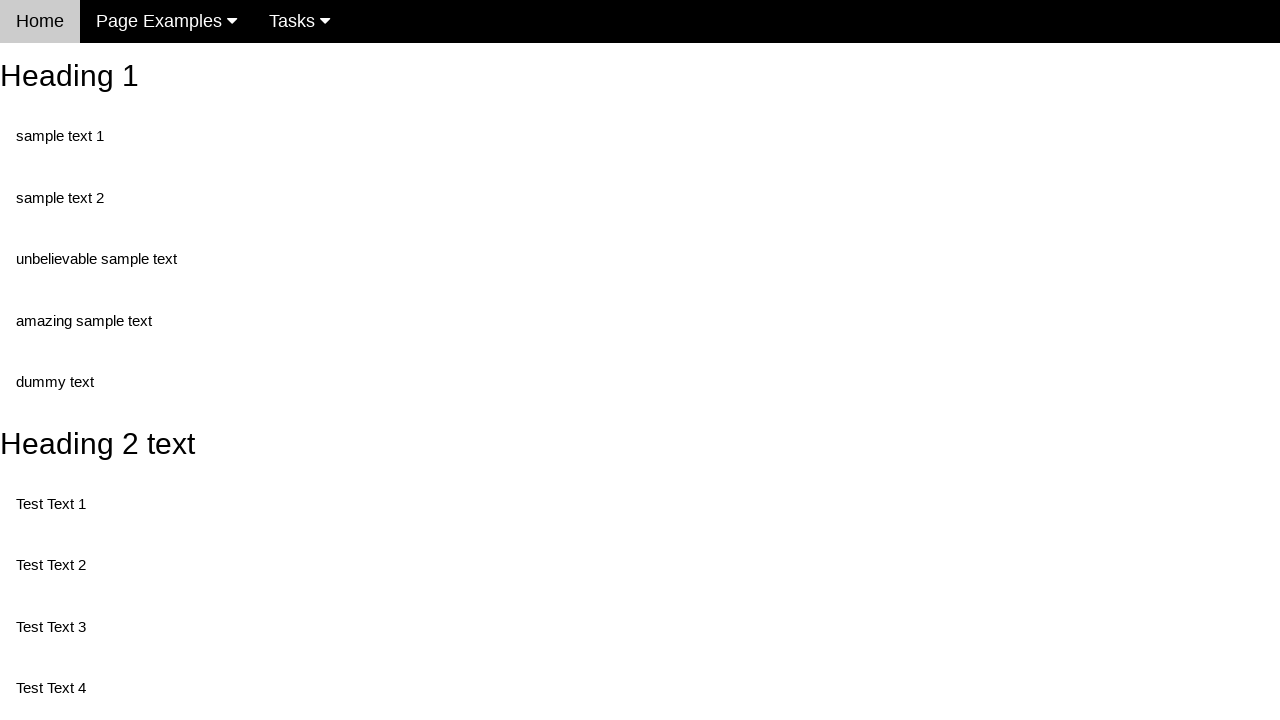

Verified second heading is visible
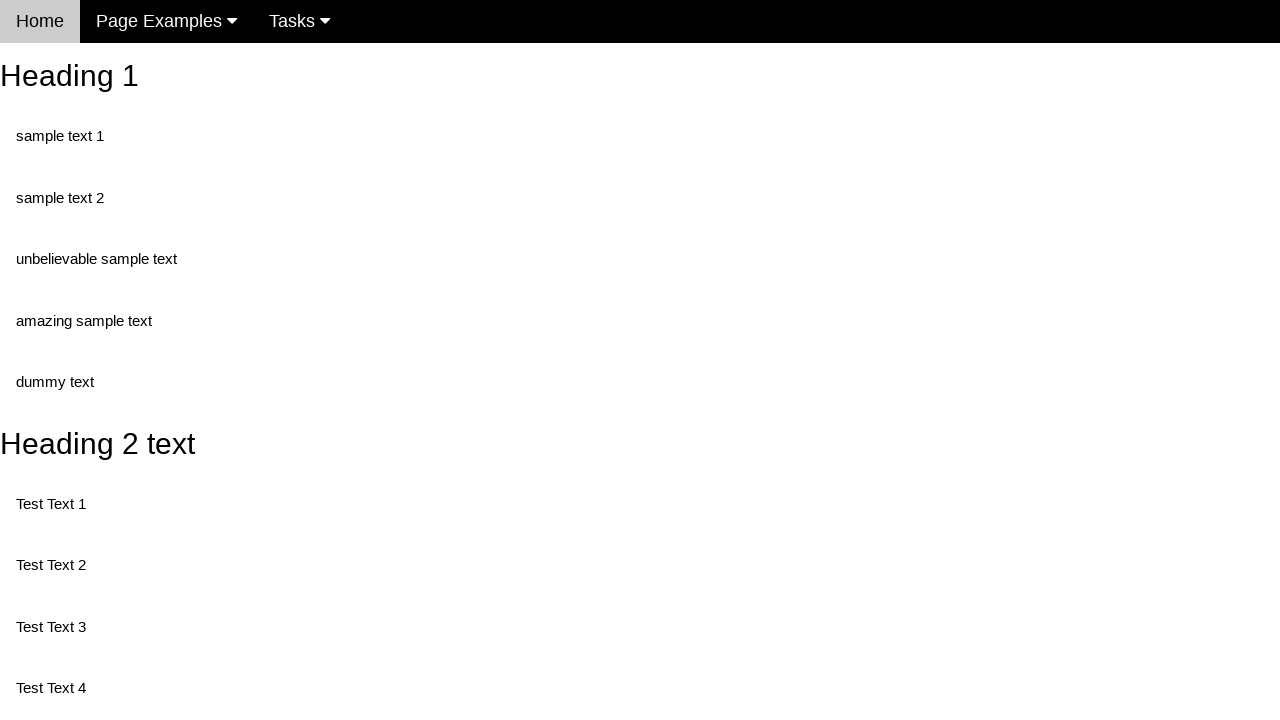

Verified first button is enabled and clickable
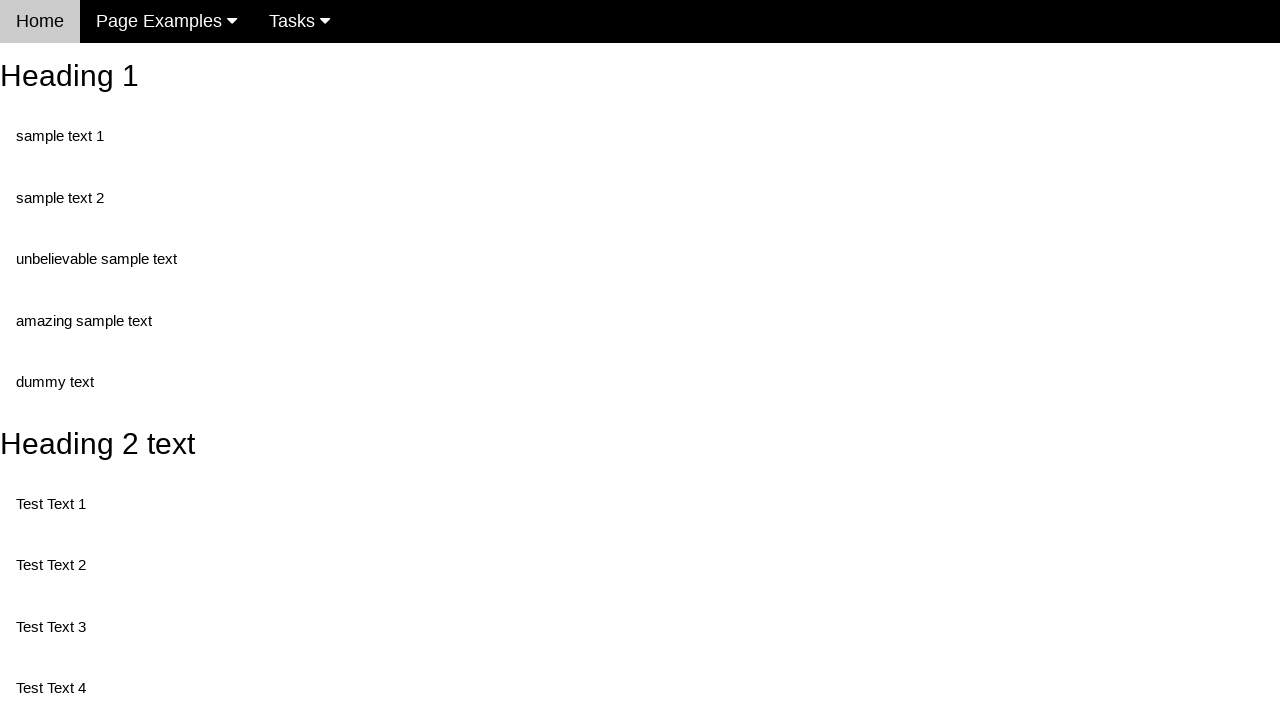

Verified second button is enabled and clickable
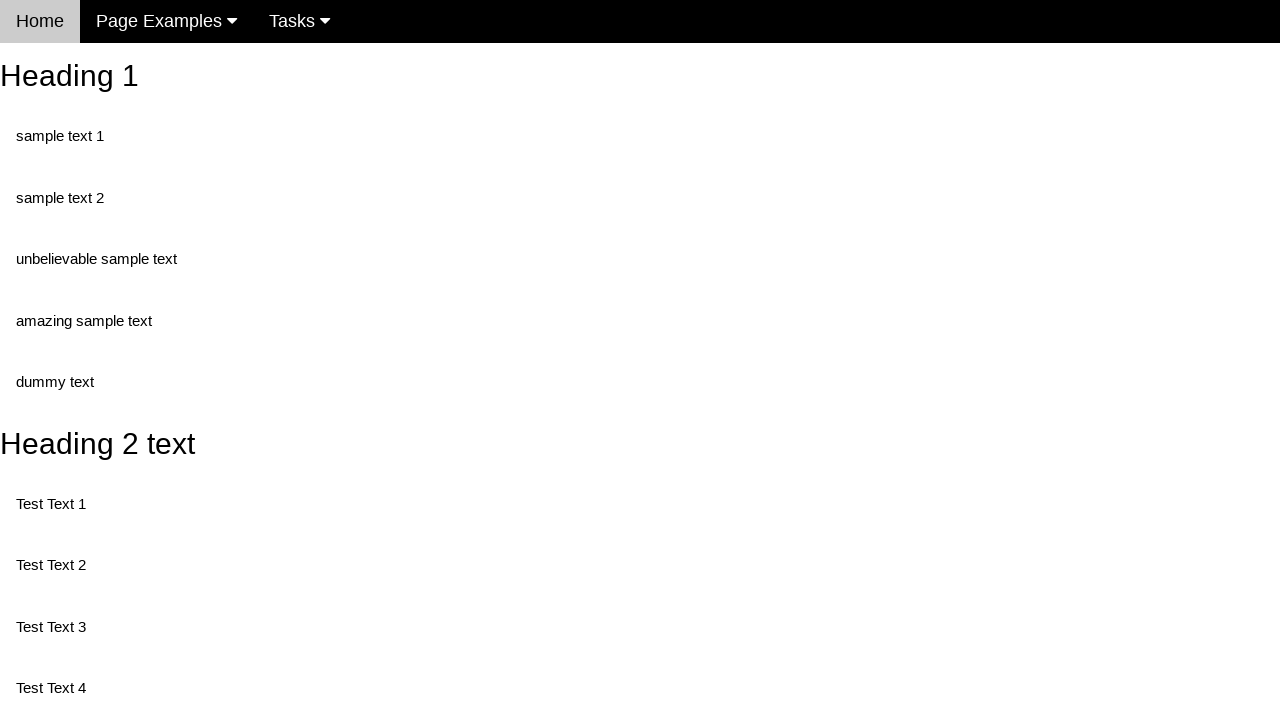

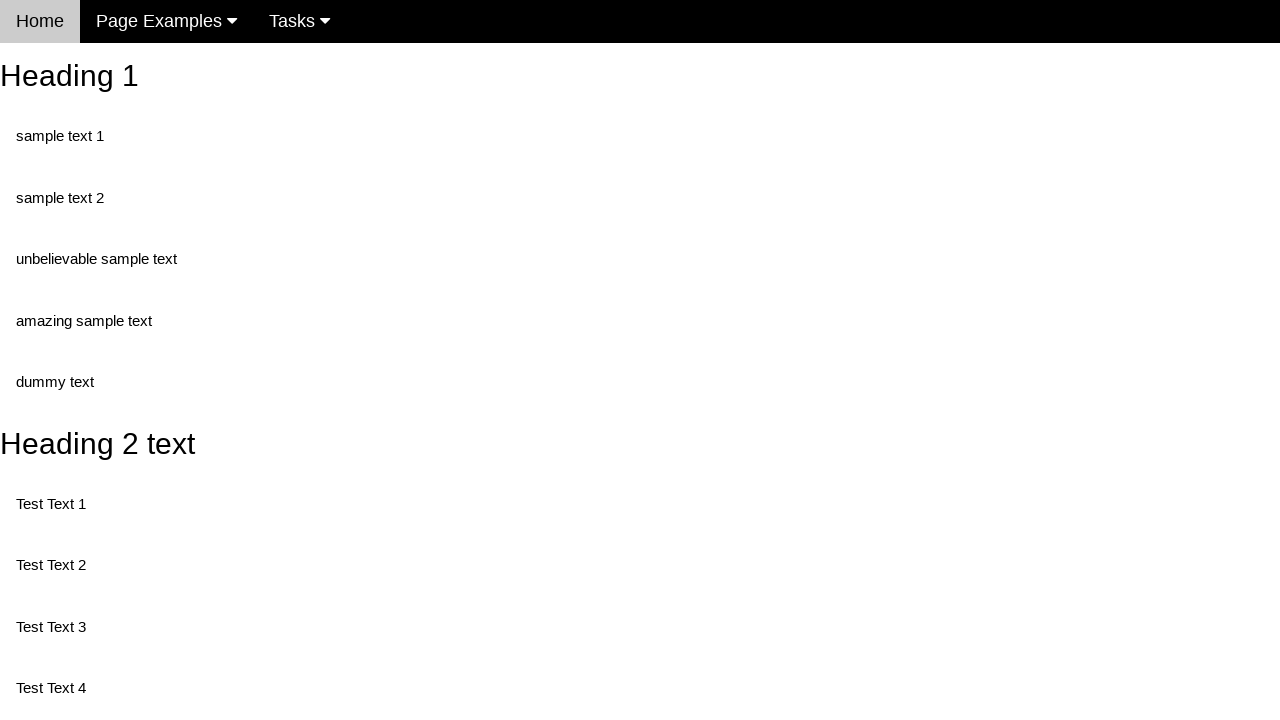